Tests multi-select dropdown functionality by selecting and deselecting various car options using different selection methods

Starting URL: http://omayo.blogspot.com/

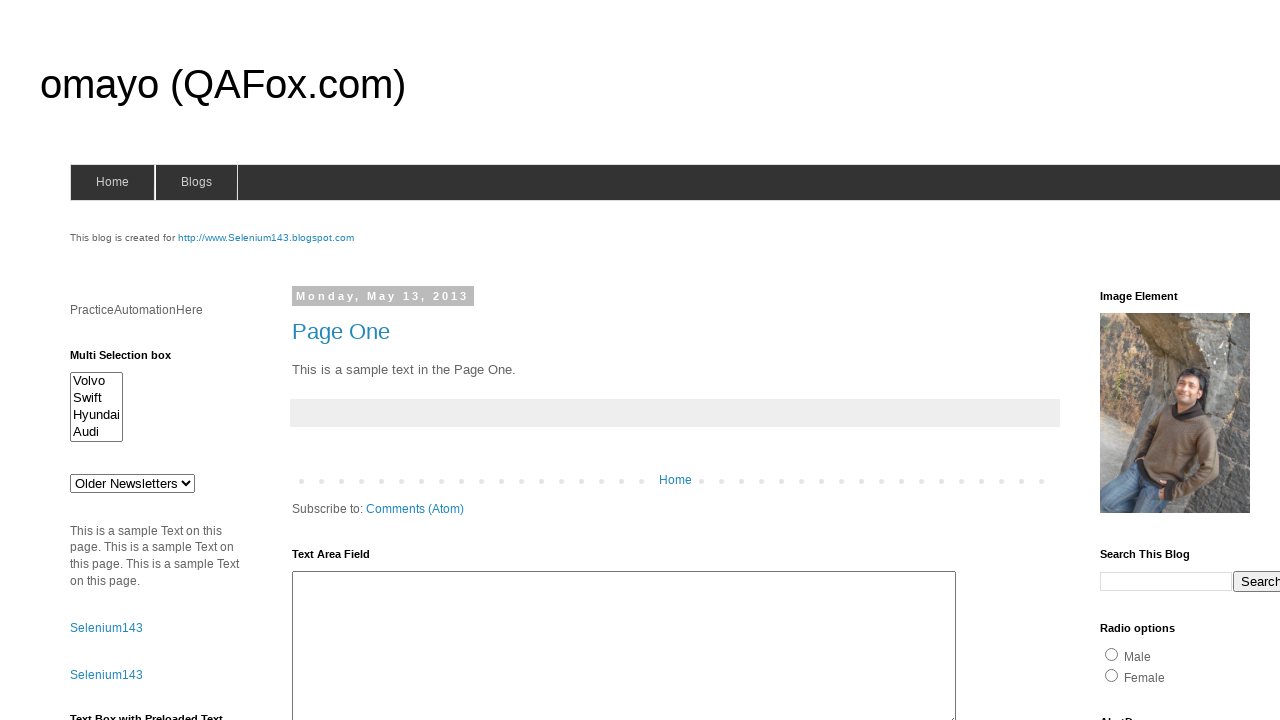

Located multi-select dropdown element with id 'multiselect1'
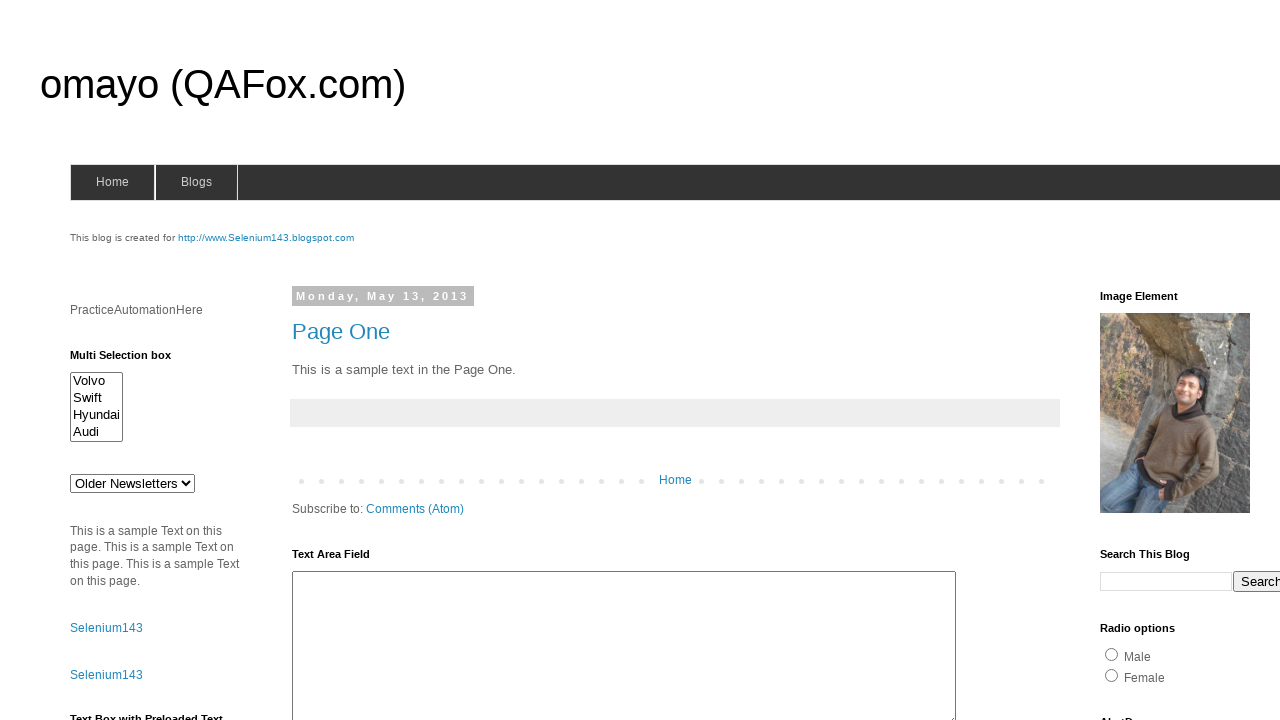

Selected Swift option by index 1 on #multiselect1
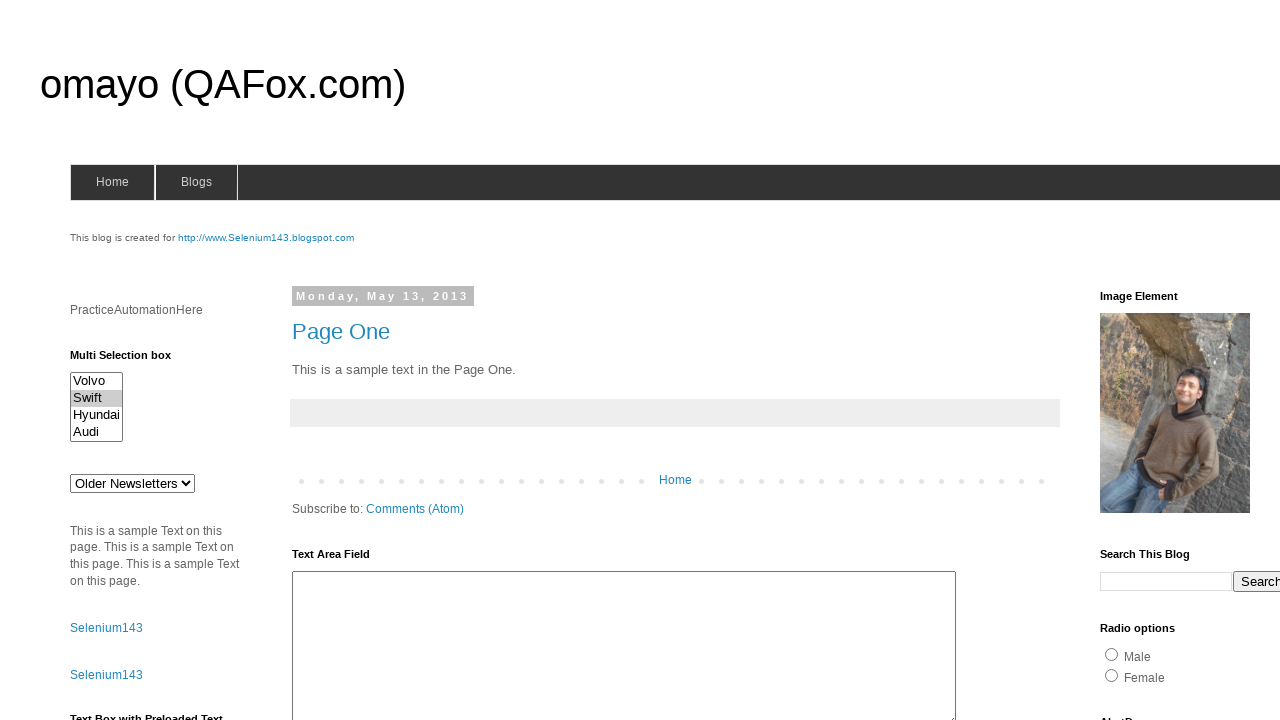

Selected Audi option by visible text on #multiselect1
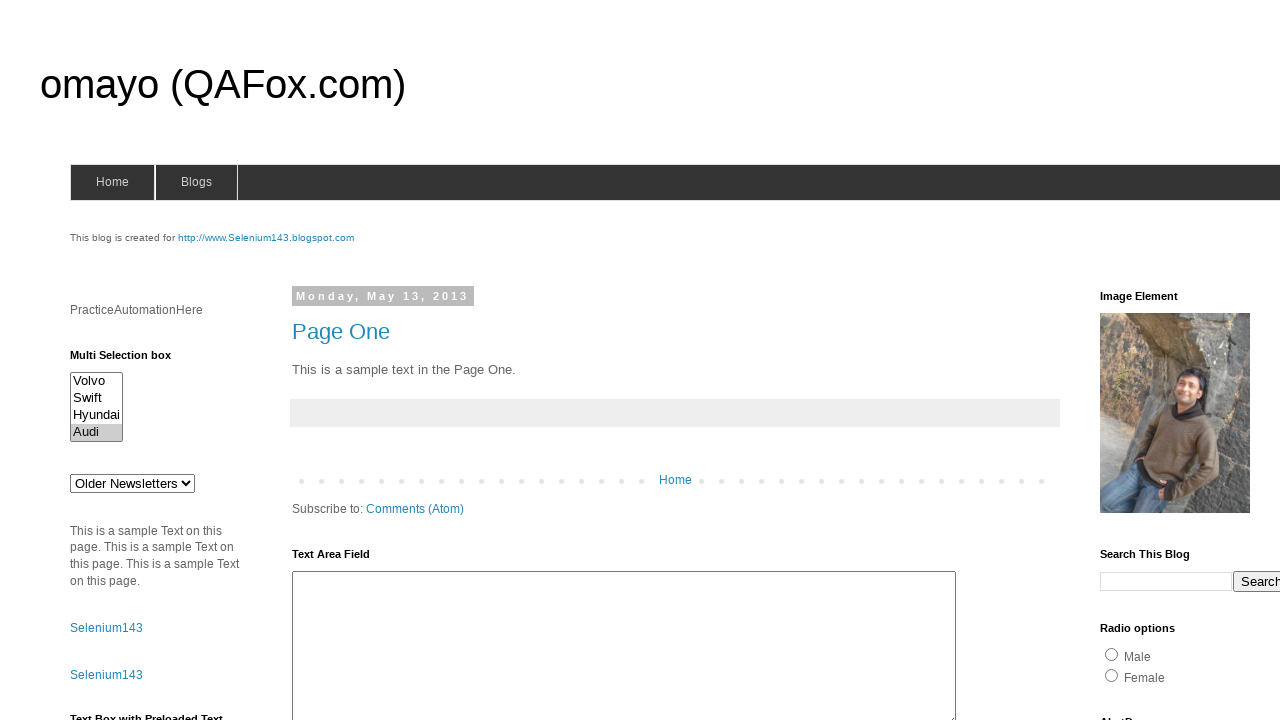

Selected Hyundai option by value 'Hyundaix' on #multiselect1
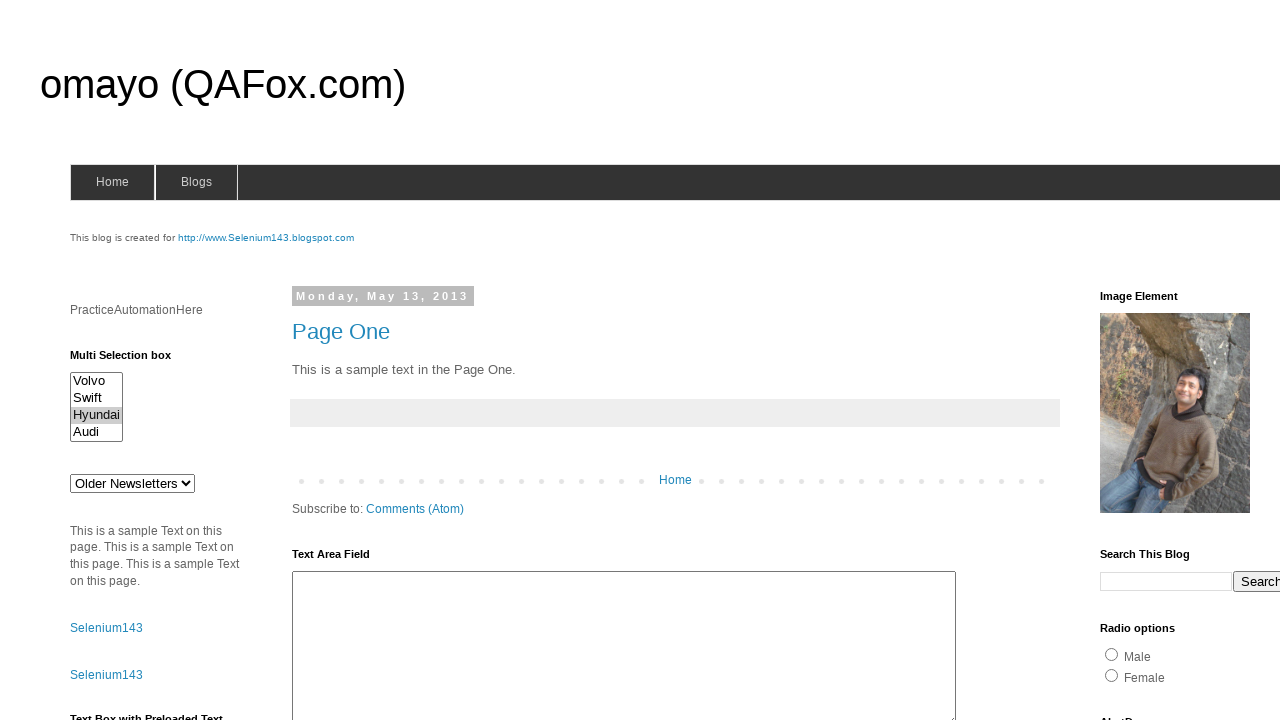

Re-selected Swift option (already selected) on #multiselect1
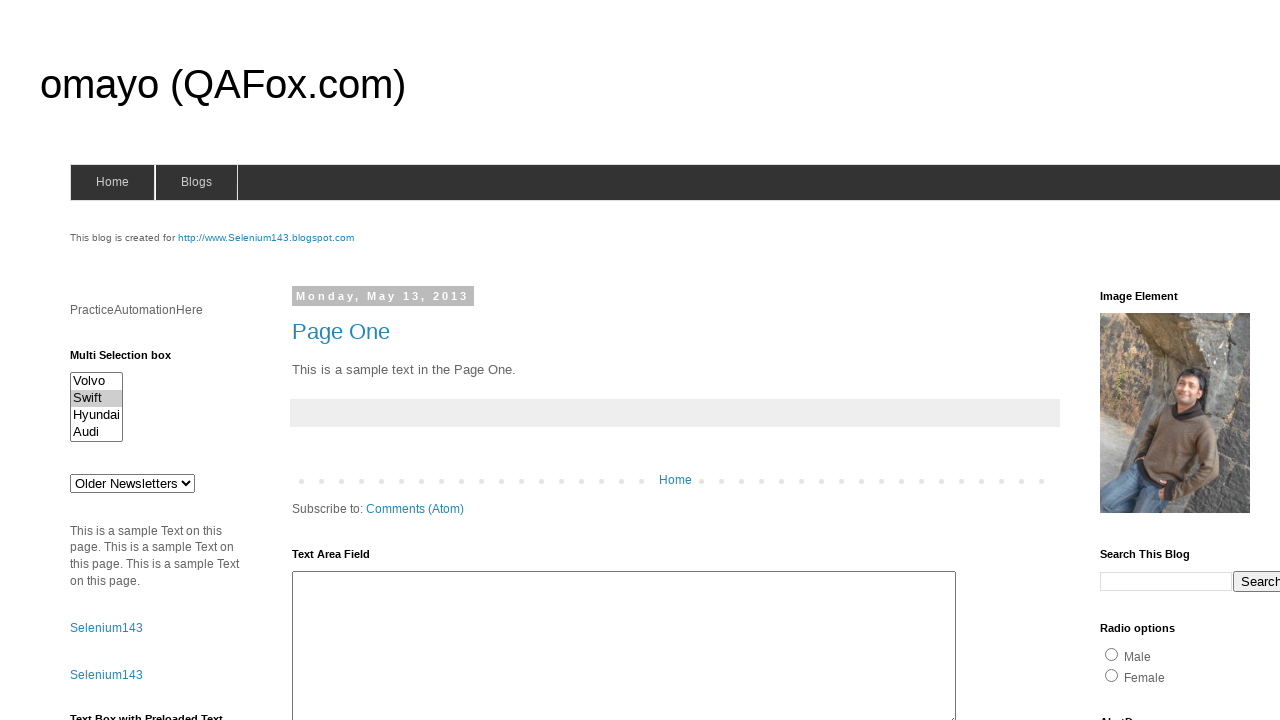

Re-selected Hyundai option (already selected) on #multiselect1
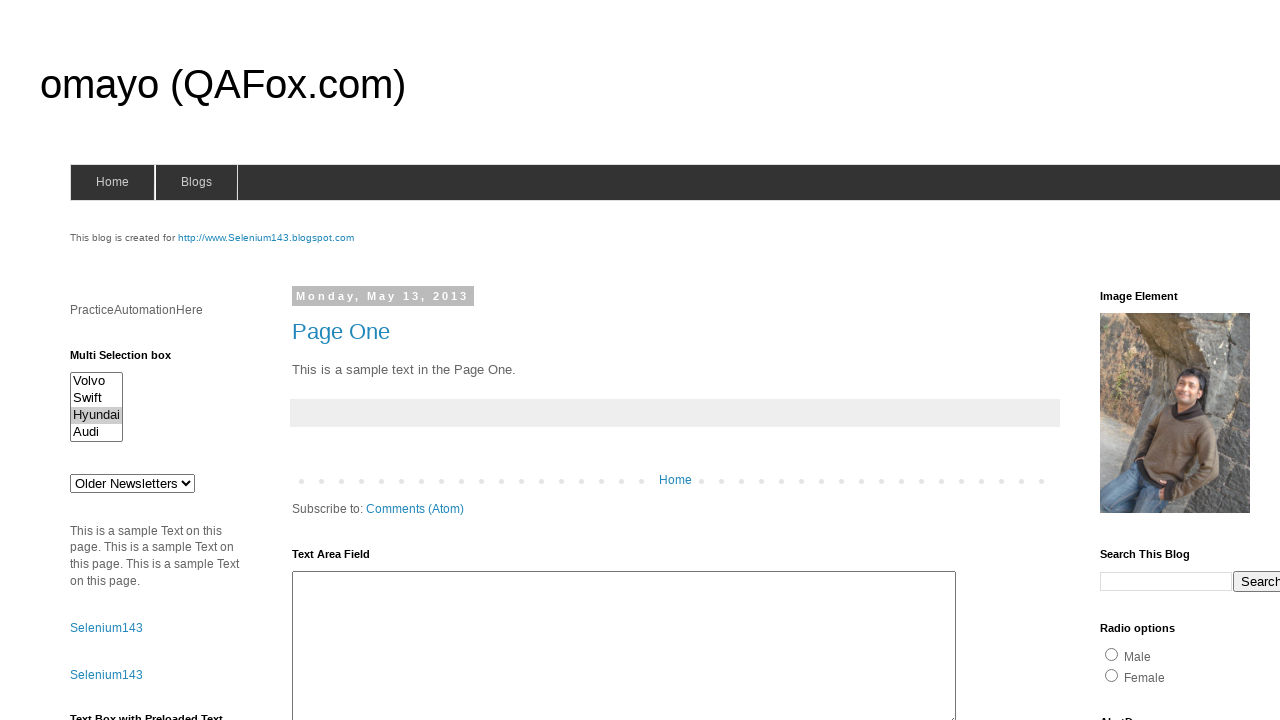

Deselected Swift option by index using JavaScript
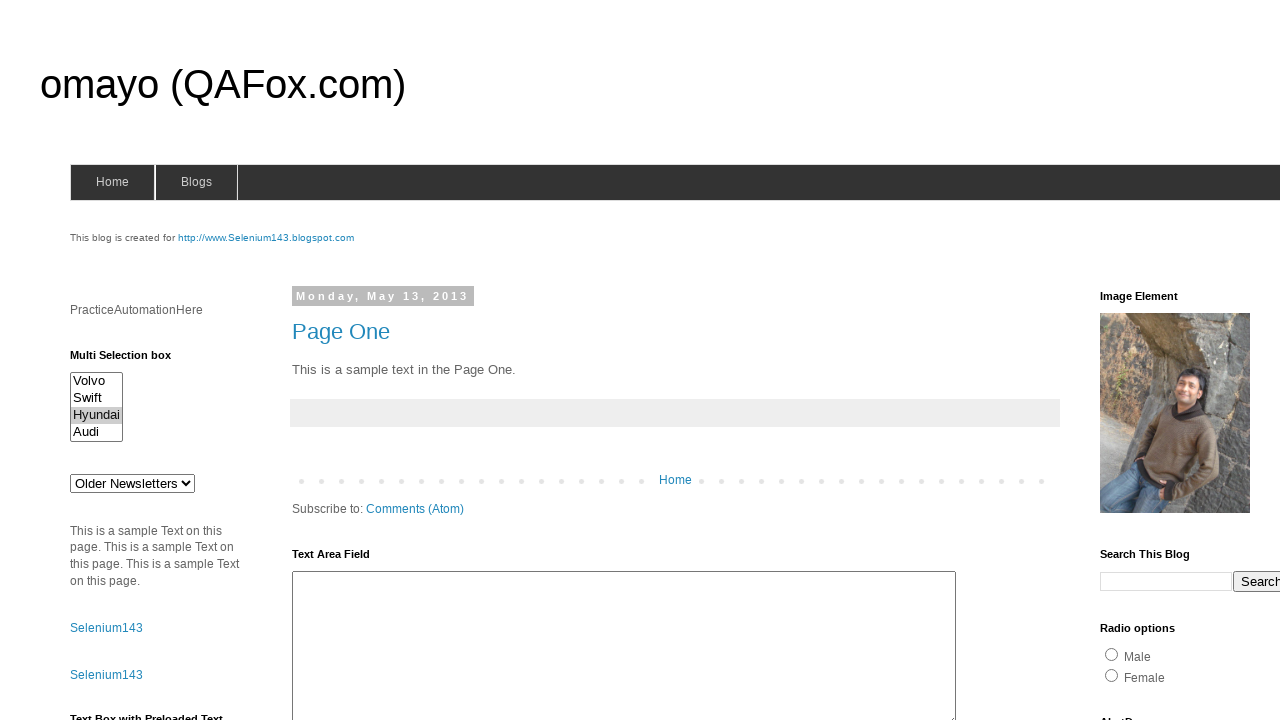

Deselected Hyundai option by value using JavaScript
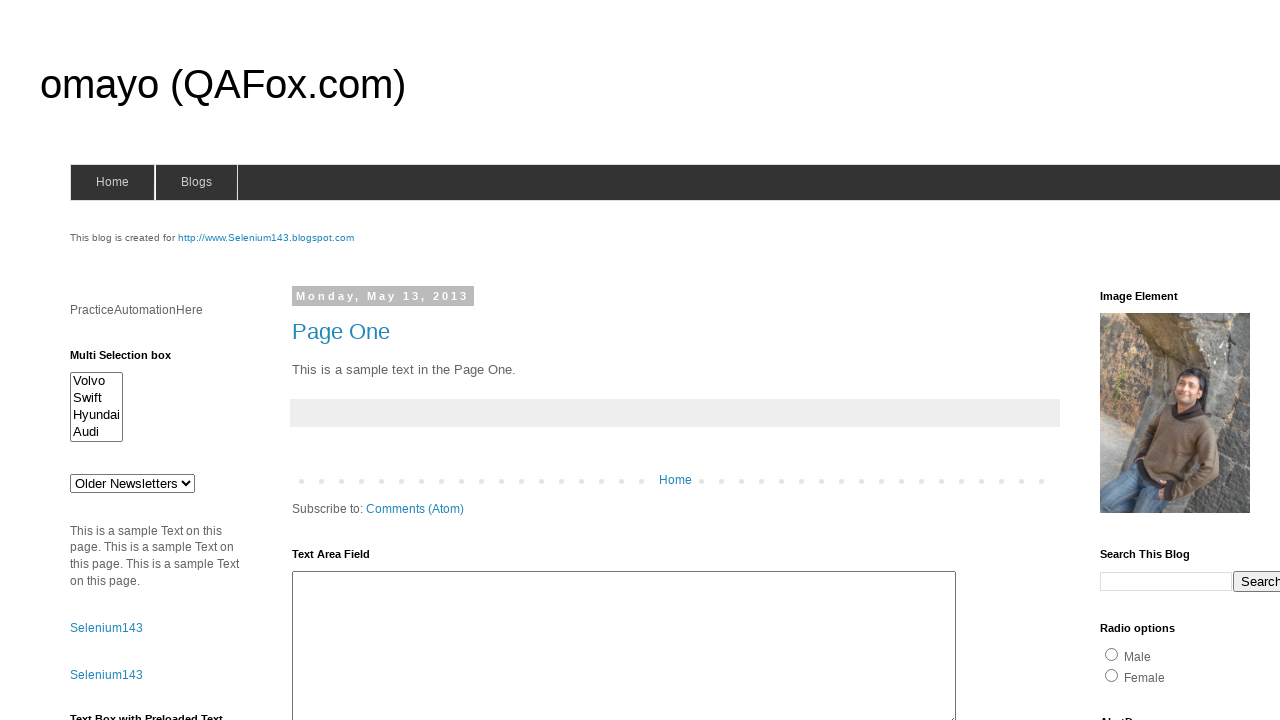

Deselected Audi option by visible text using JavaScript
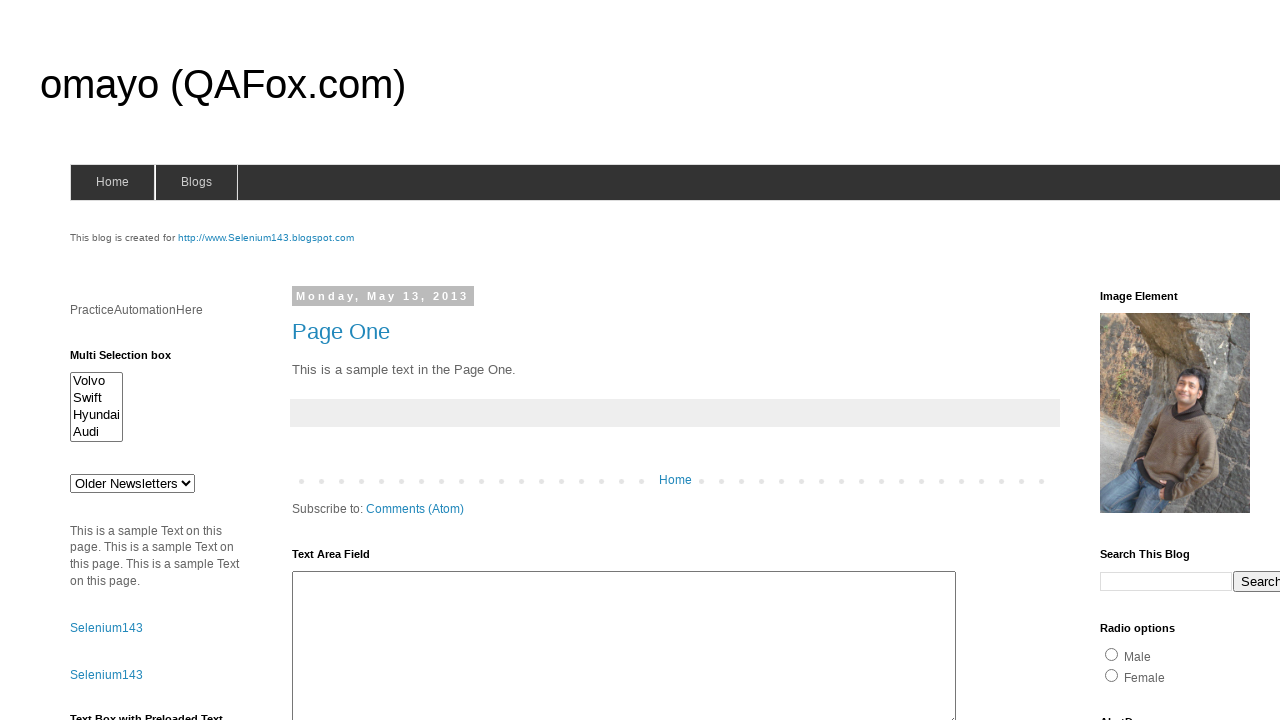

Selected multiple options by indices 1, 2, and 3 on #multiselect1
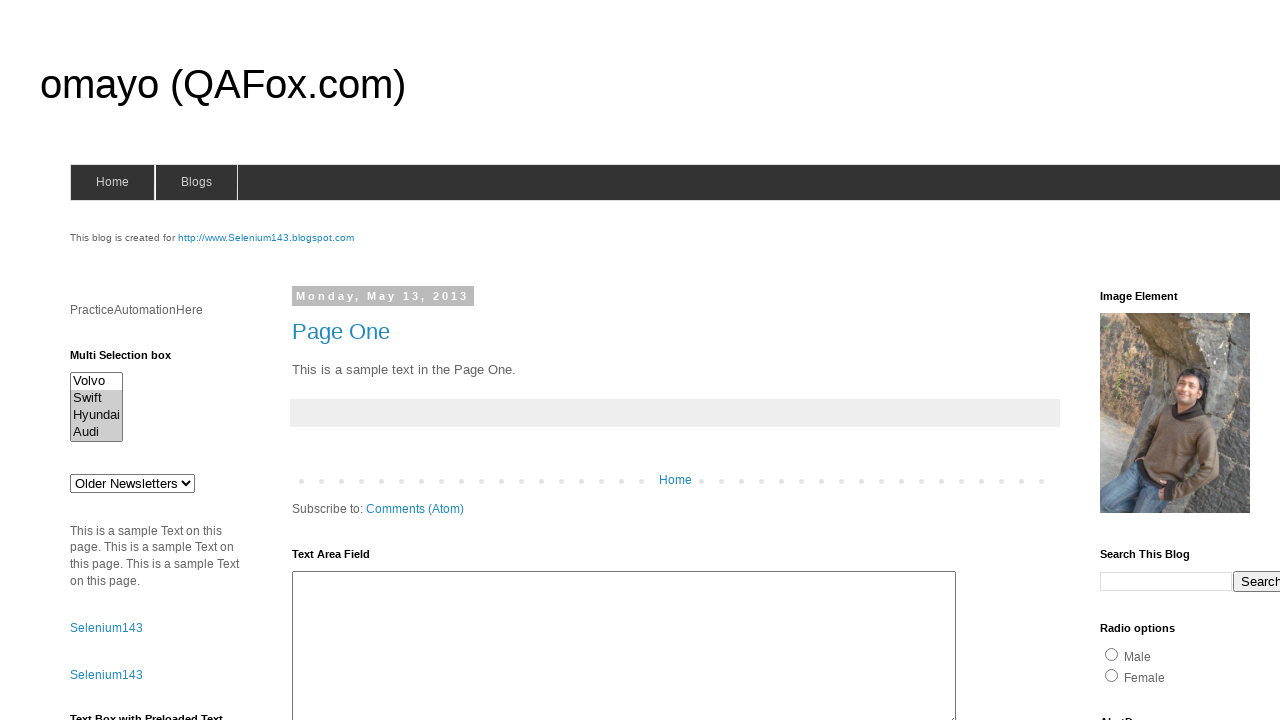

Deselected all options in the multi-select dropdown
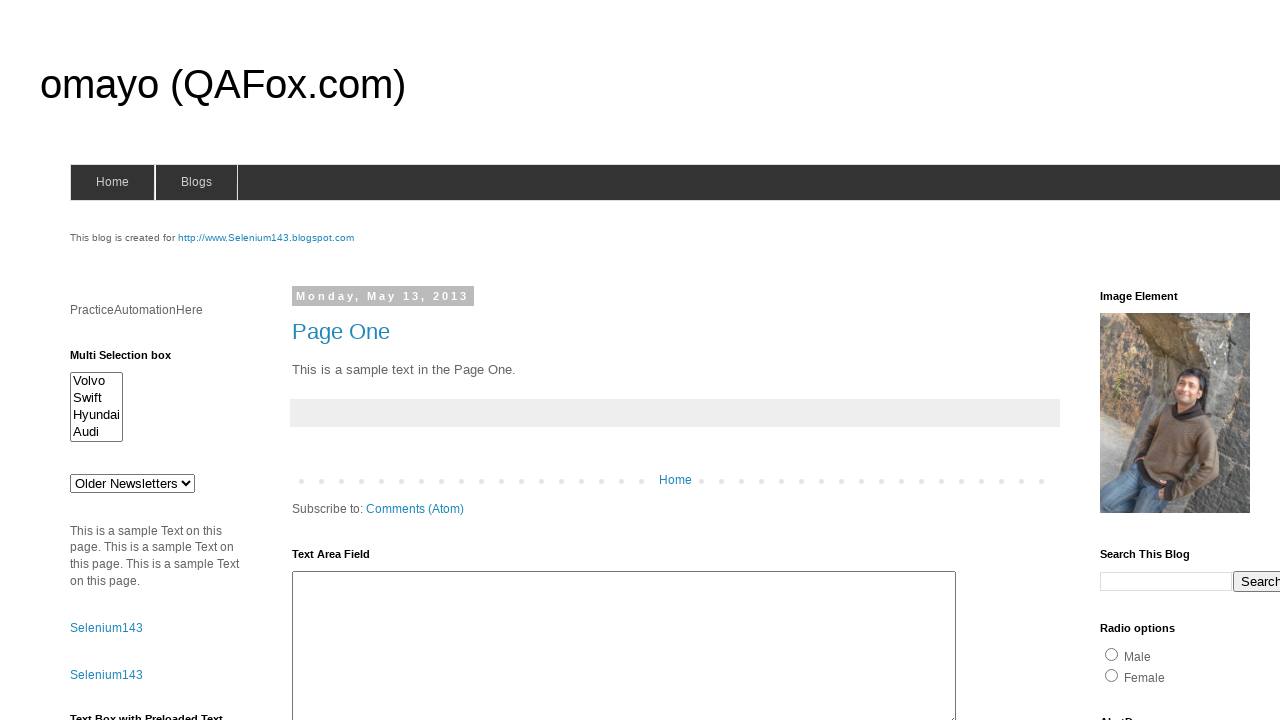

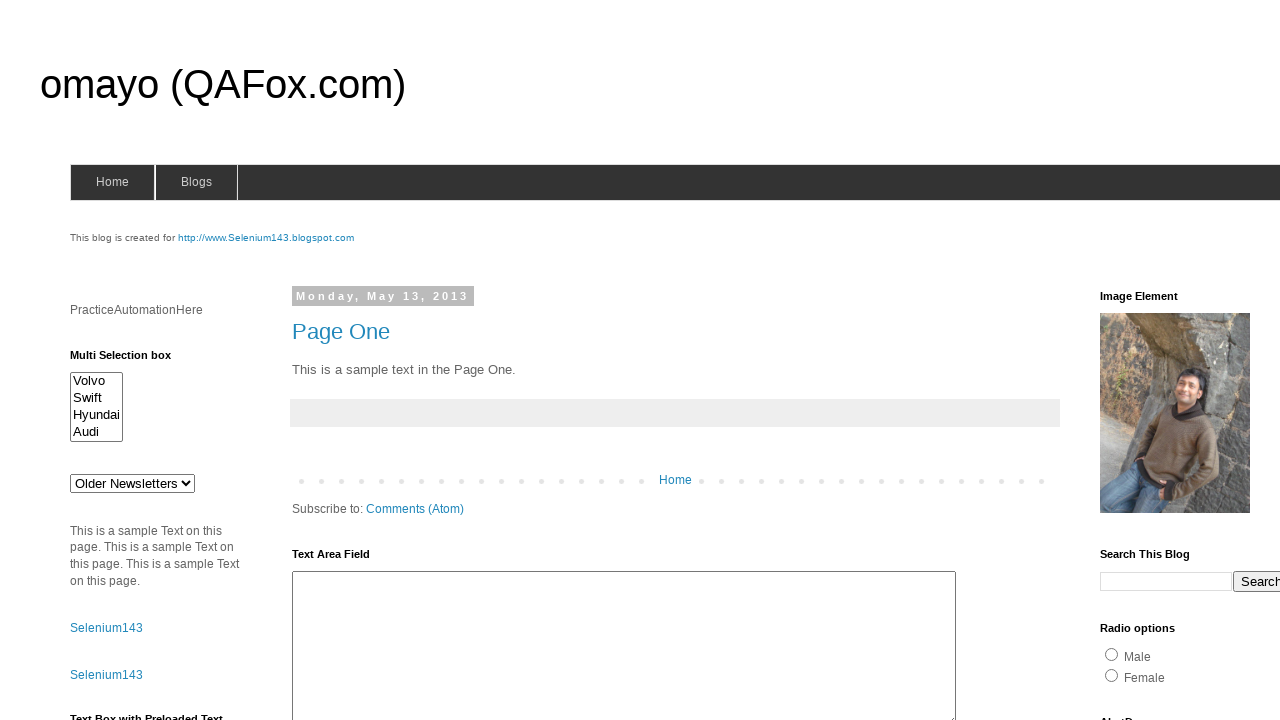